Tests click-and-hold mouse action functionality by navigating to a demo page and performing a click-and-hold operation on a circle element

Starting URL: https://demoapps.qspiders.com/

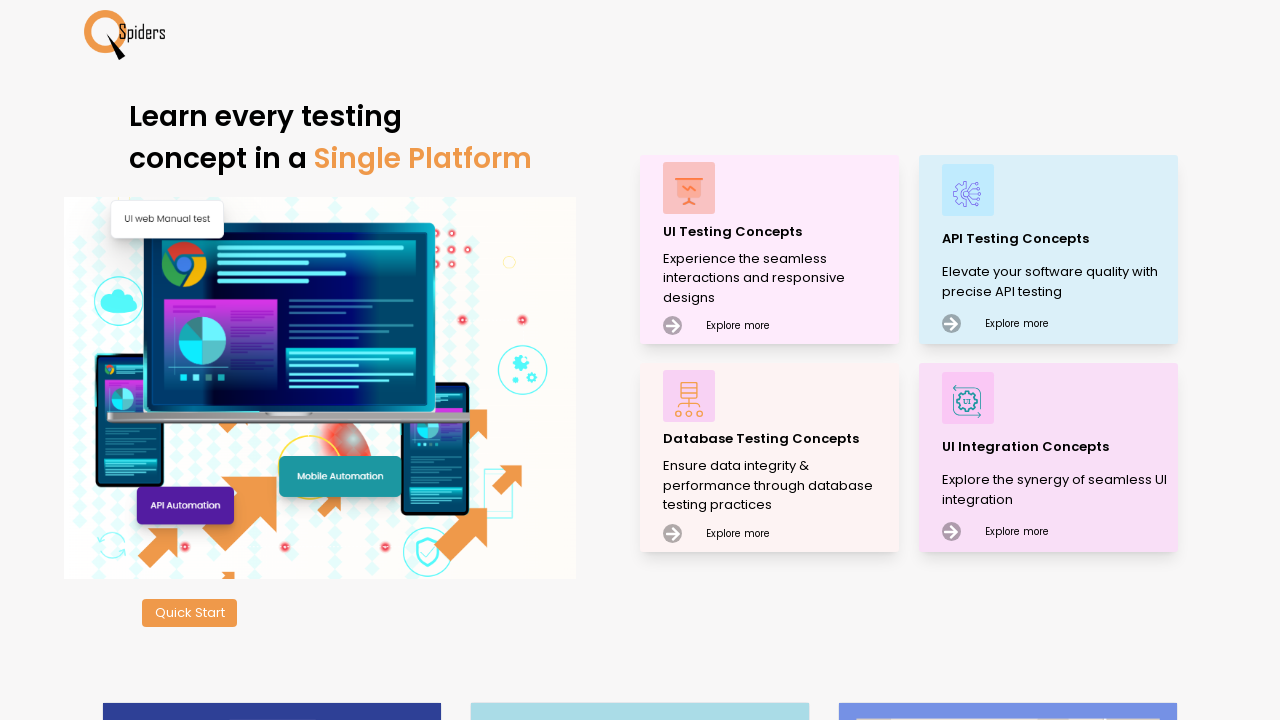

Clicked on UI Testing Concepts at (778, 232) on xpath=//p[text()='UI Testing Concepts']
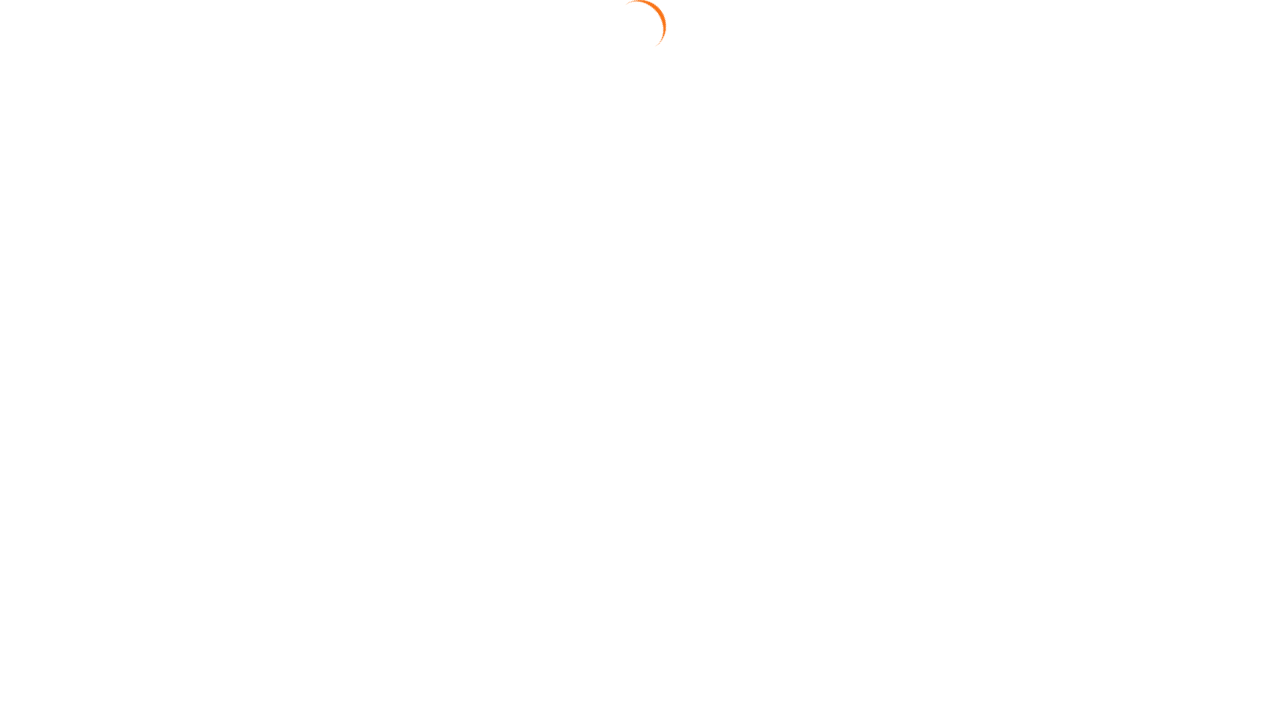

Clicked on Mouse Actions section at (66, 667) on xpath=//section[text()='Mouse Actions']
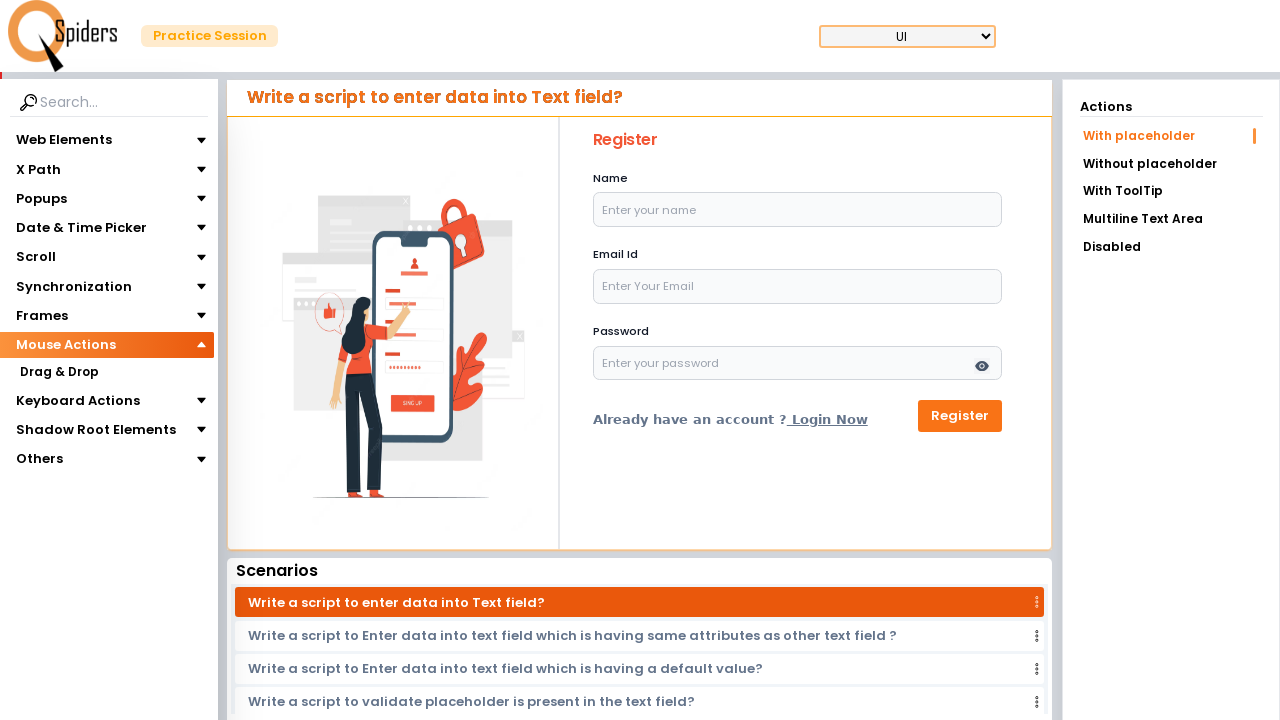

Clicked on Click & Hold section at (58, 418) on xpath=//section[text()='Click & Hold']
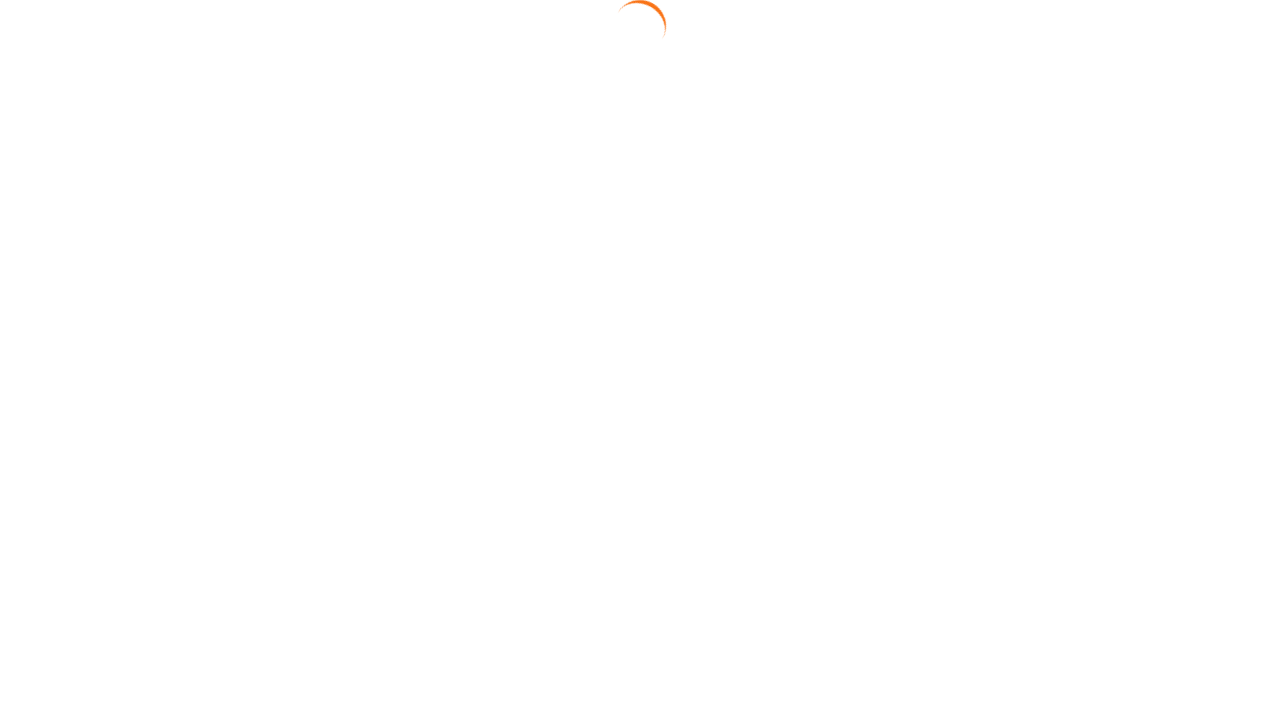

Located circle element
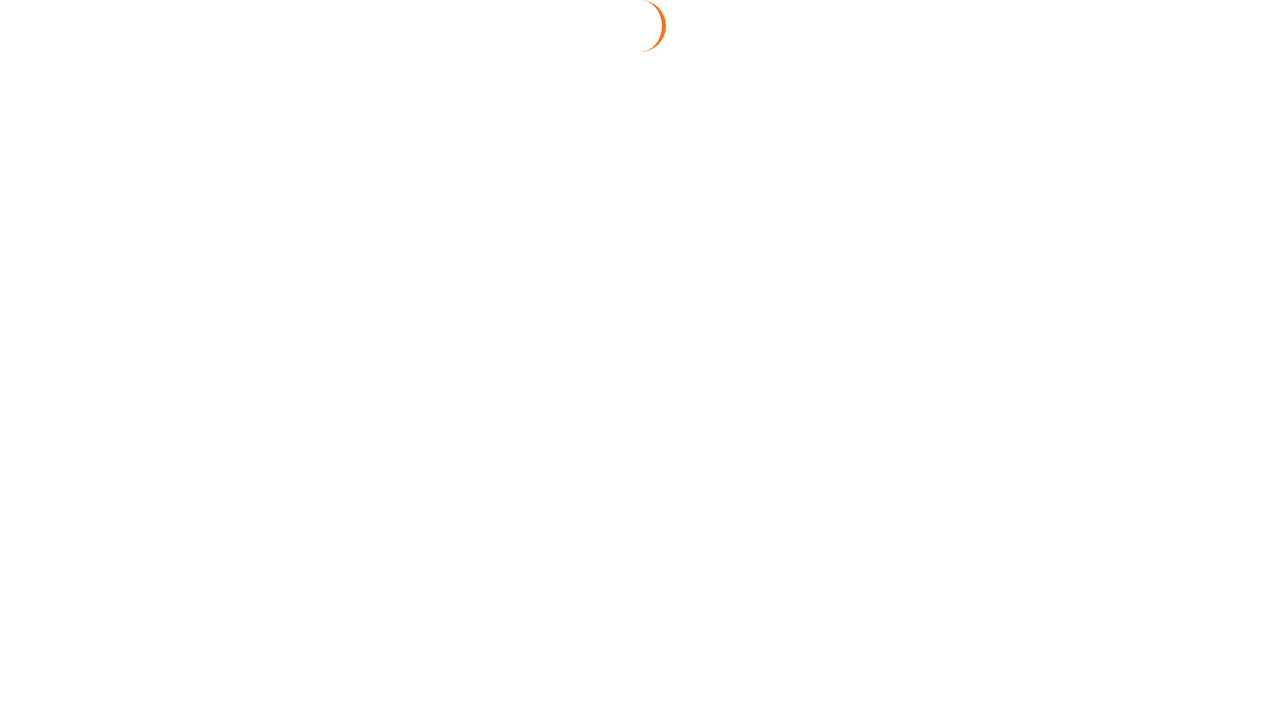

Hovered over circle element at (644, 323) on #circle
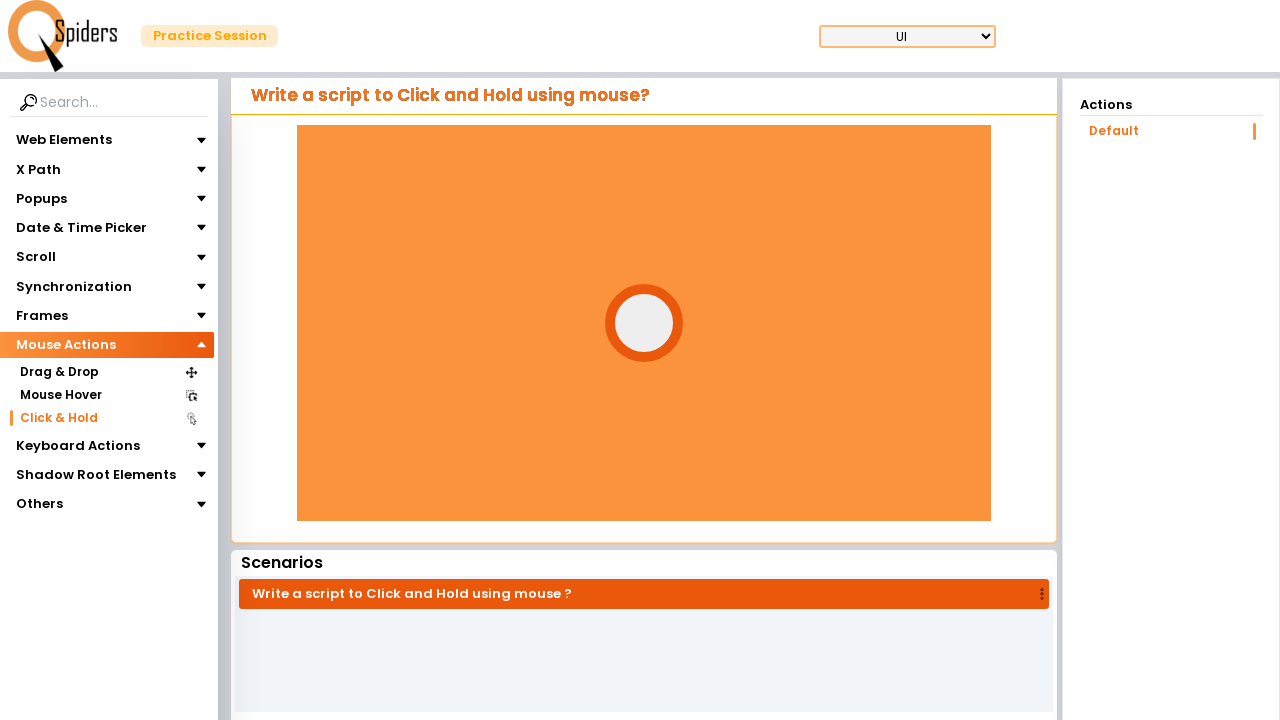

Pressed mouse button down on circle at (644, 323)
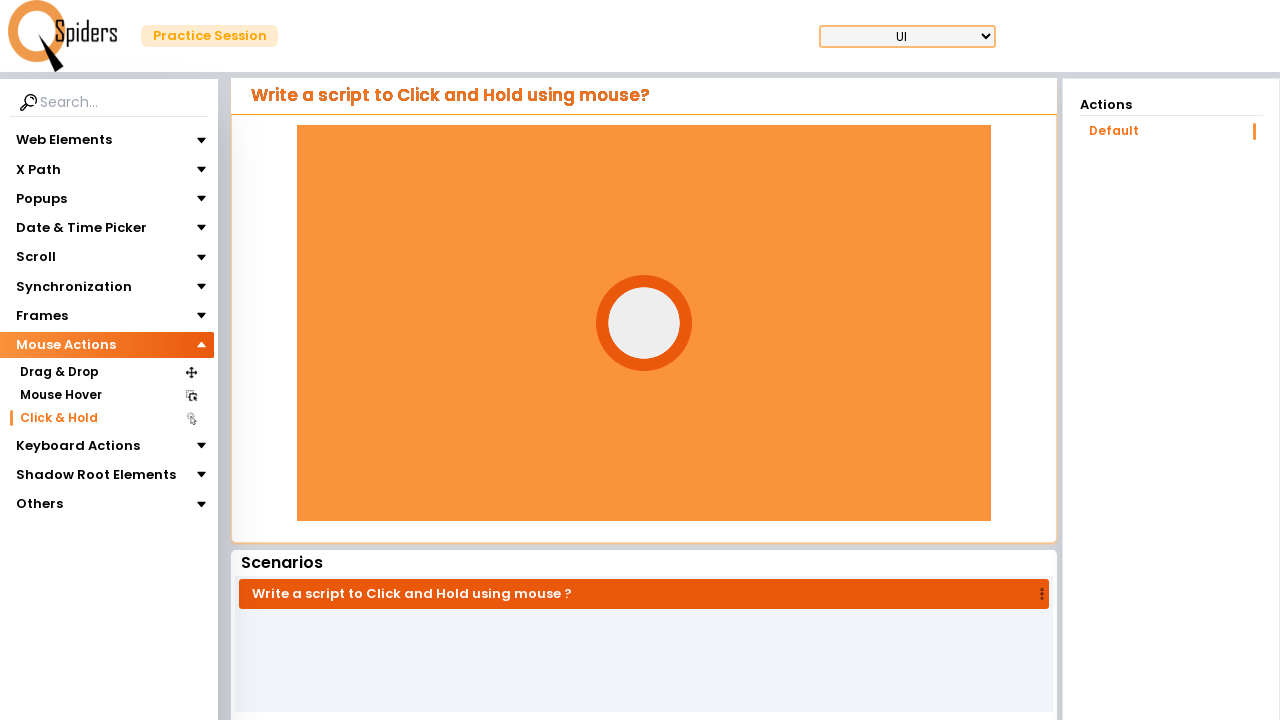

Held mouse button down for 1 second
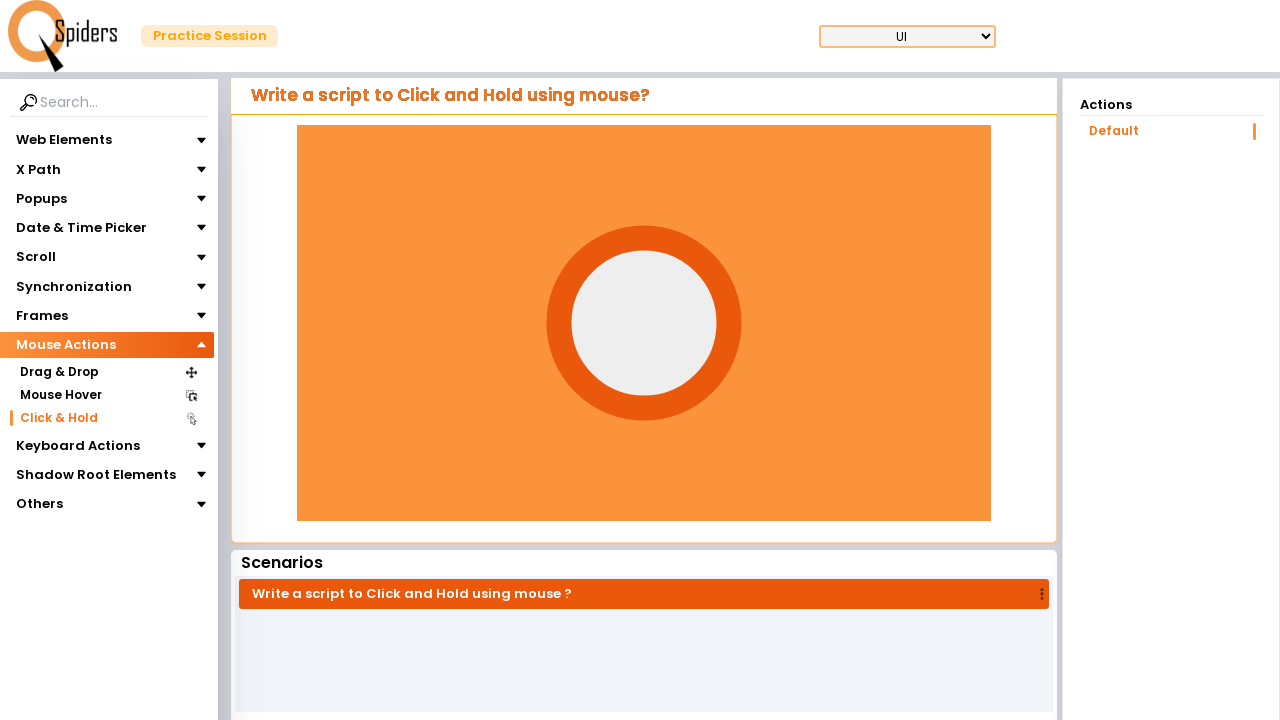

Released mouse button to complete click-and-hold action at (644, 323)
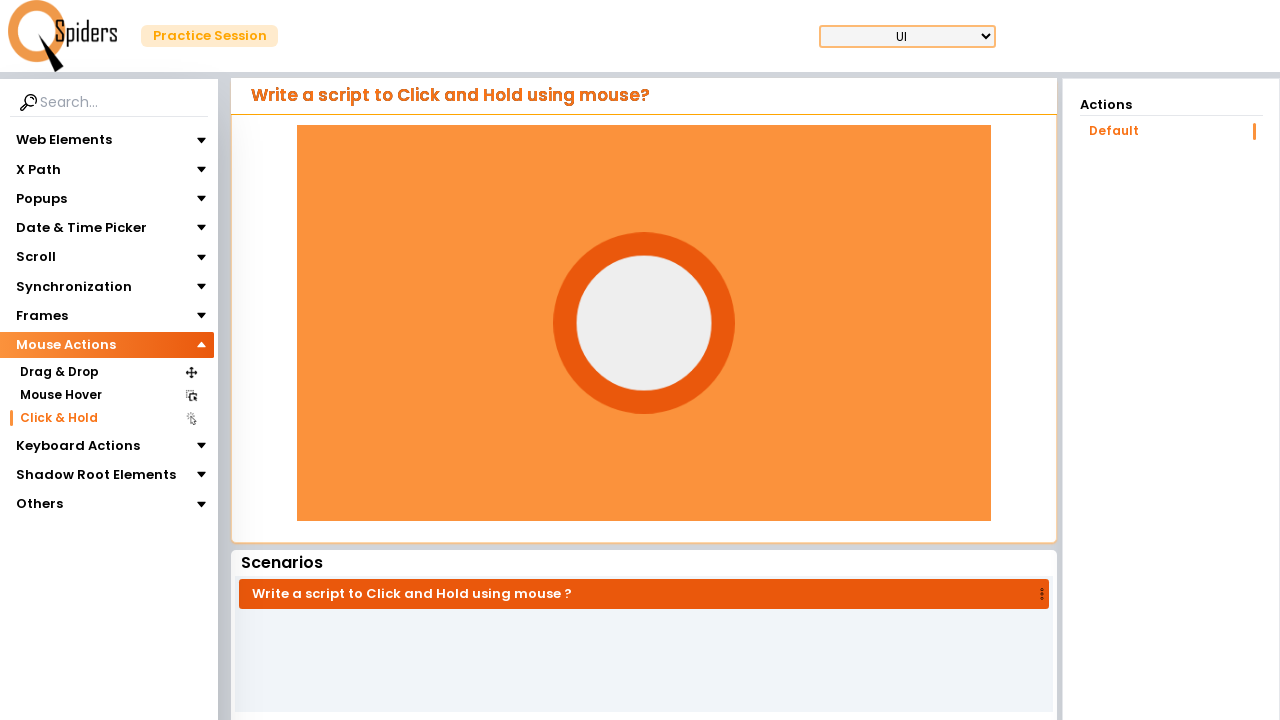

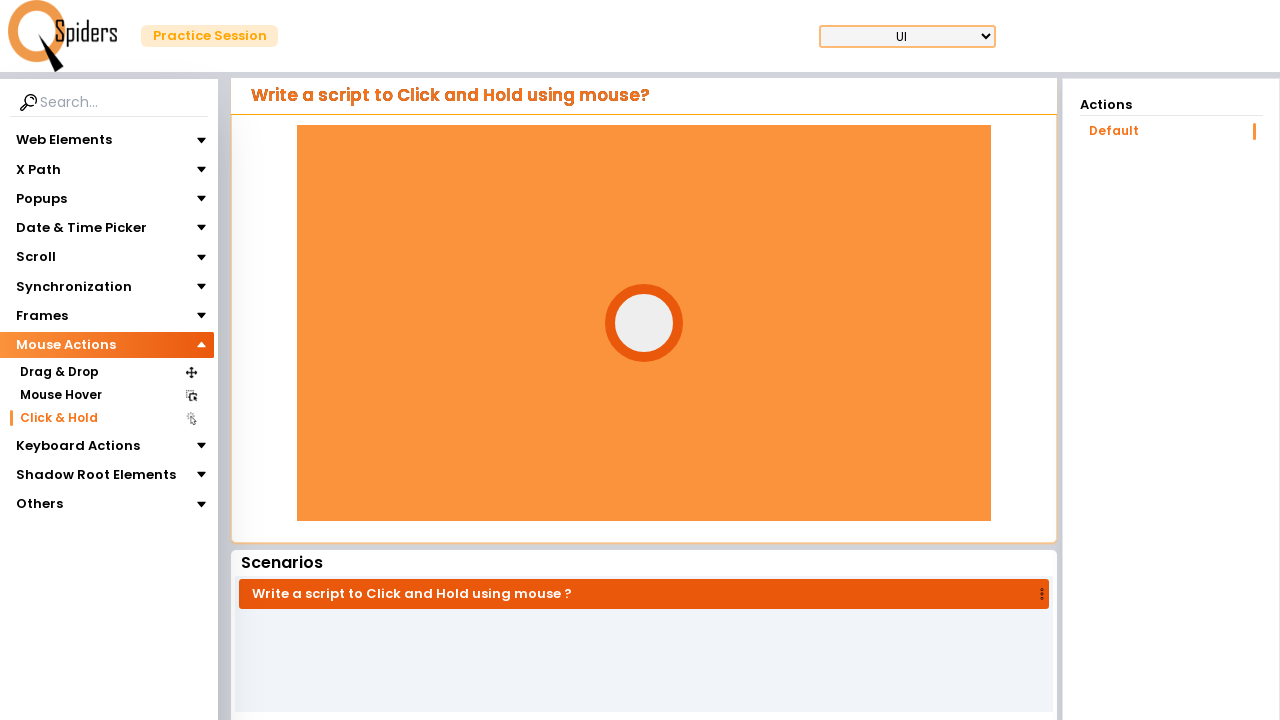